Tests inserting the owner's phone number into the contact phone input field.

Starting URL: https://test-a-pet.vercel.app/

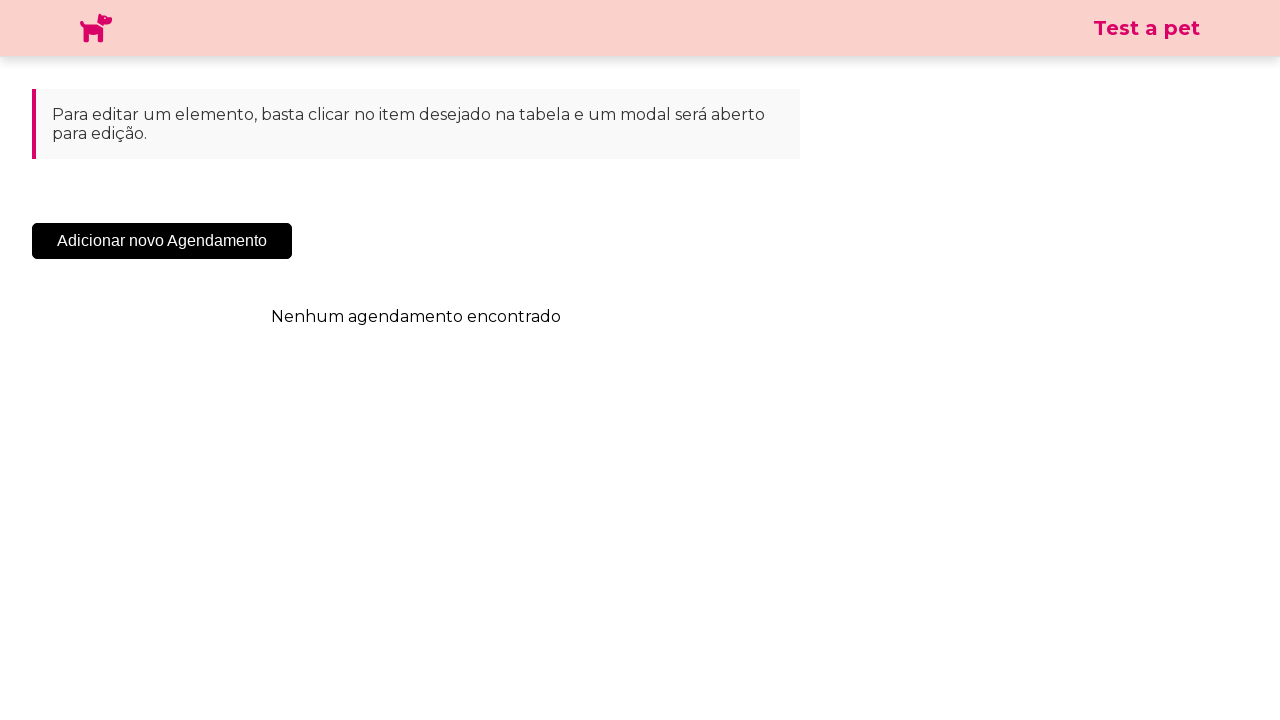

Clicked 'Adicionar Novo Agendamento' button at (162, 241) on .sc-cHqXqK.kZzwzX
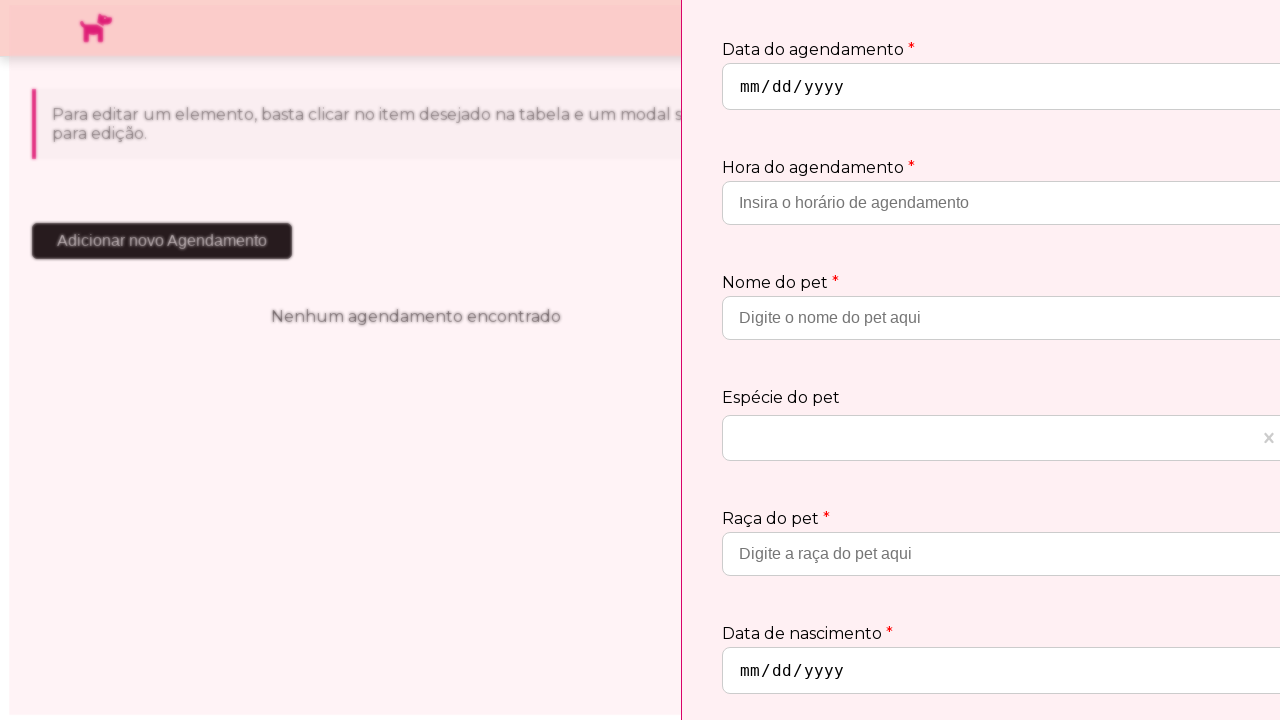

Modal appeared and became visible
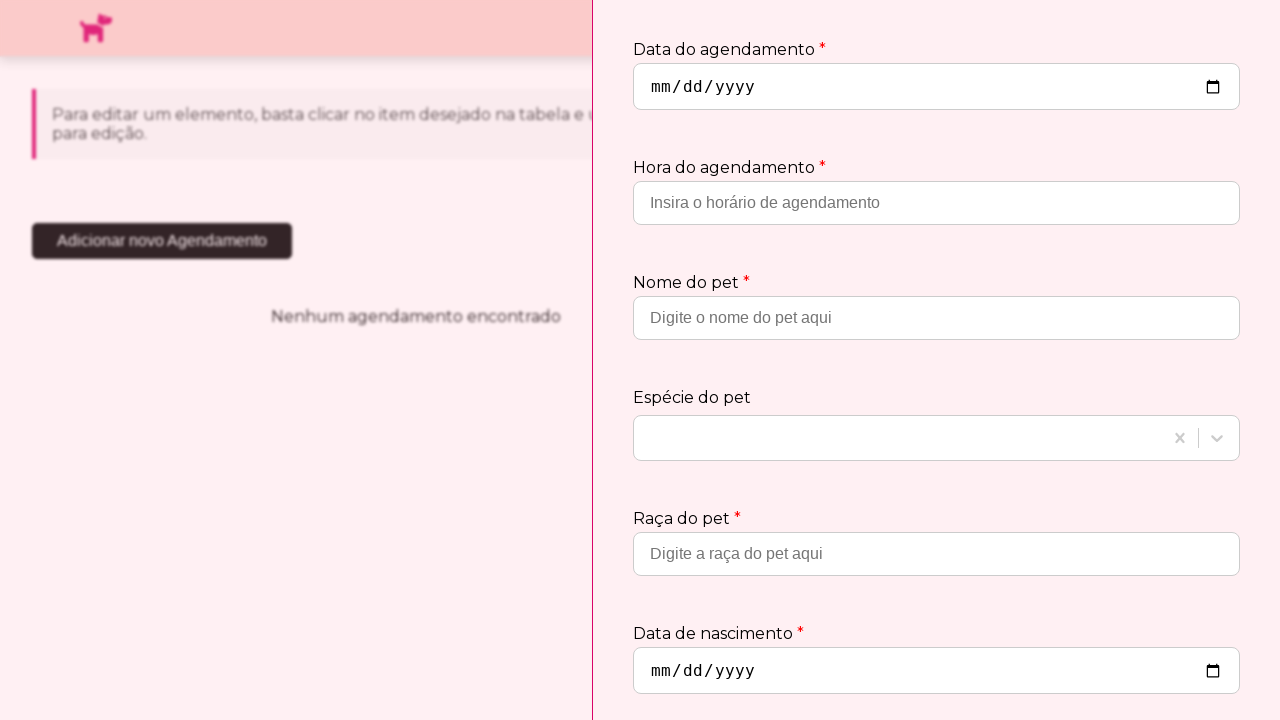

Filled contact phone input field with '11987654321' on input[placeholder='Insira o telefone de contato']
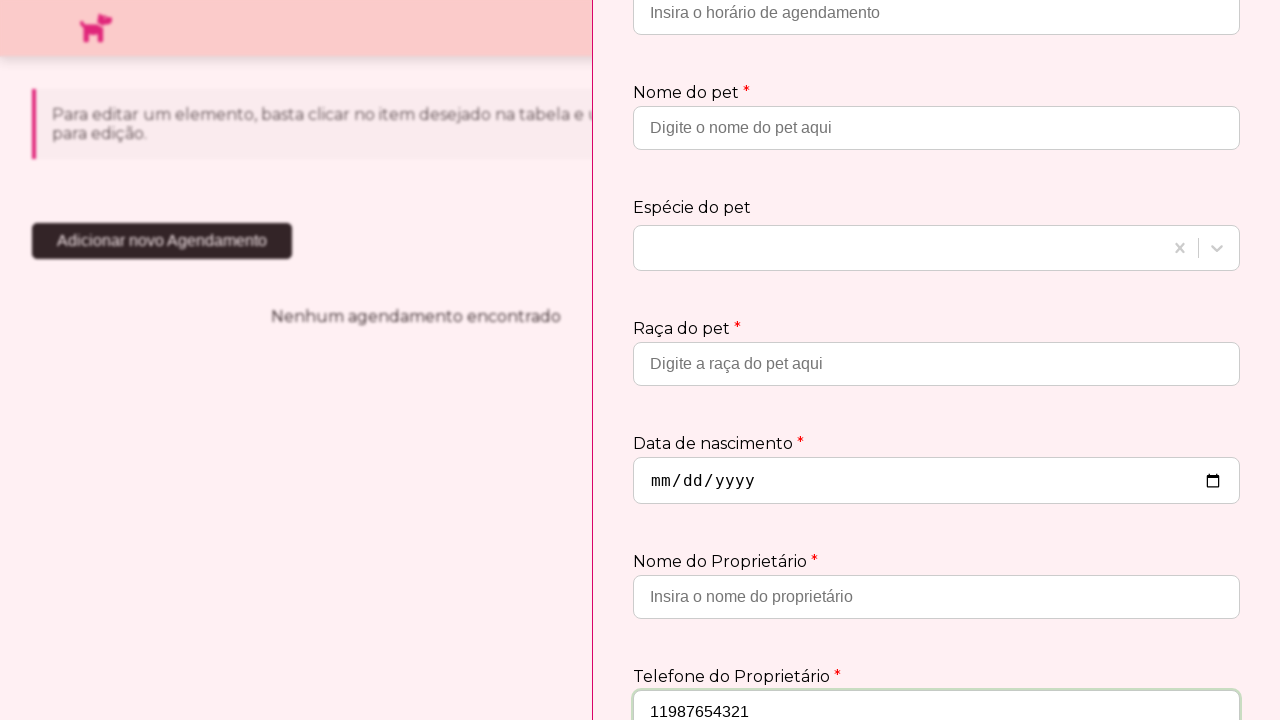

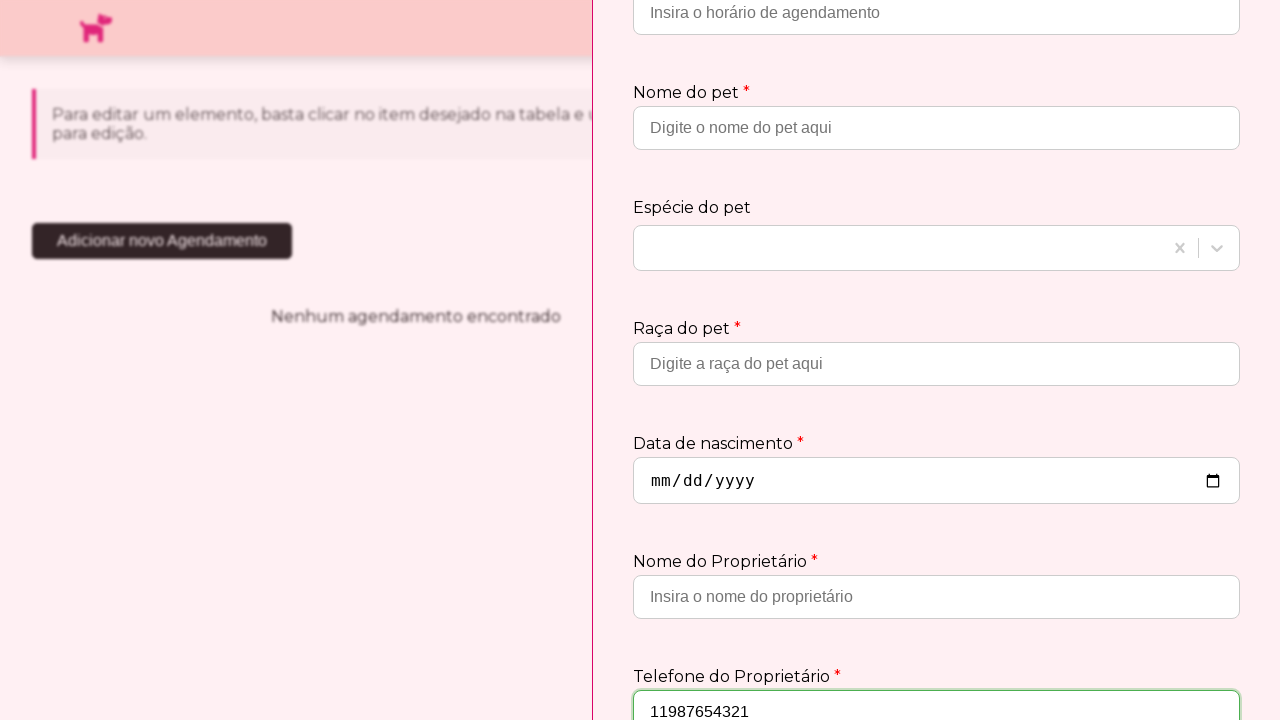